Tests that clicking the adder button and immediately trying to find a dynamically added element fails without waiting

Starting URL: https://www.selenium.dev/selenium/web/dynamic.html

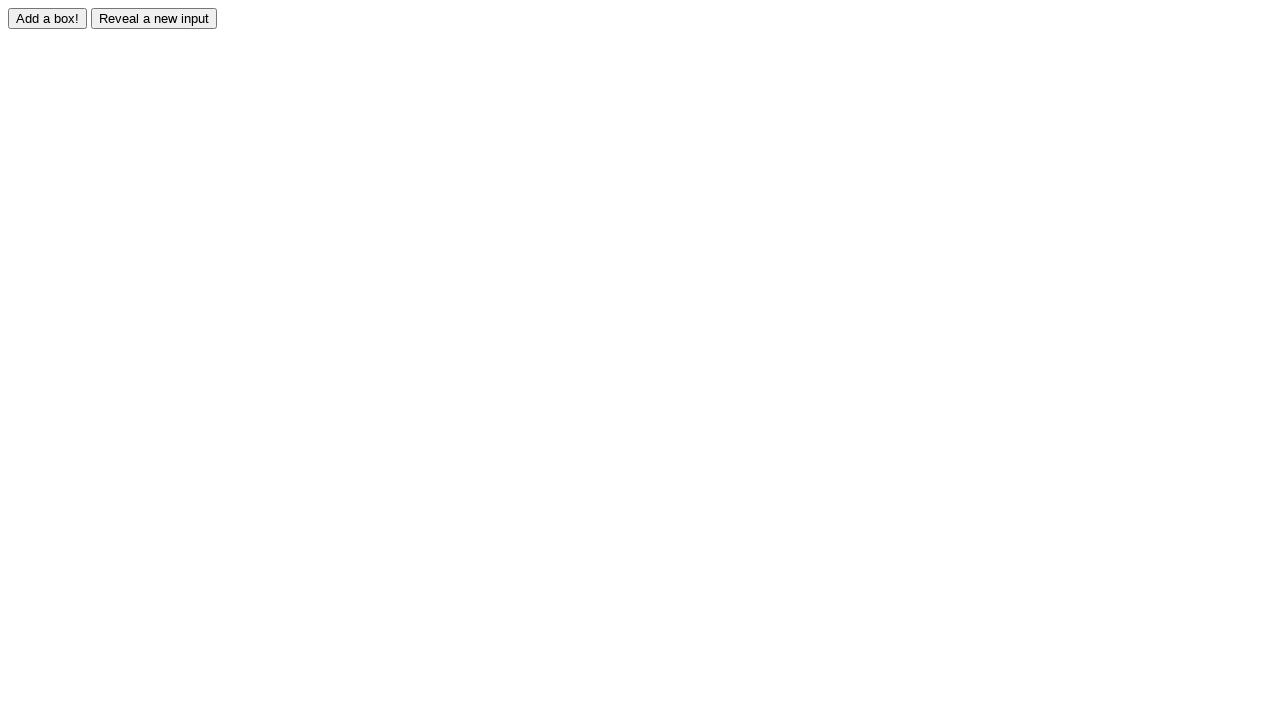

Clicked the adder button to trigger dynamic content at (48, 18) on #adder
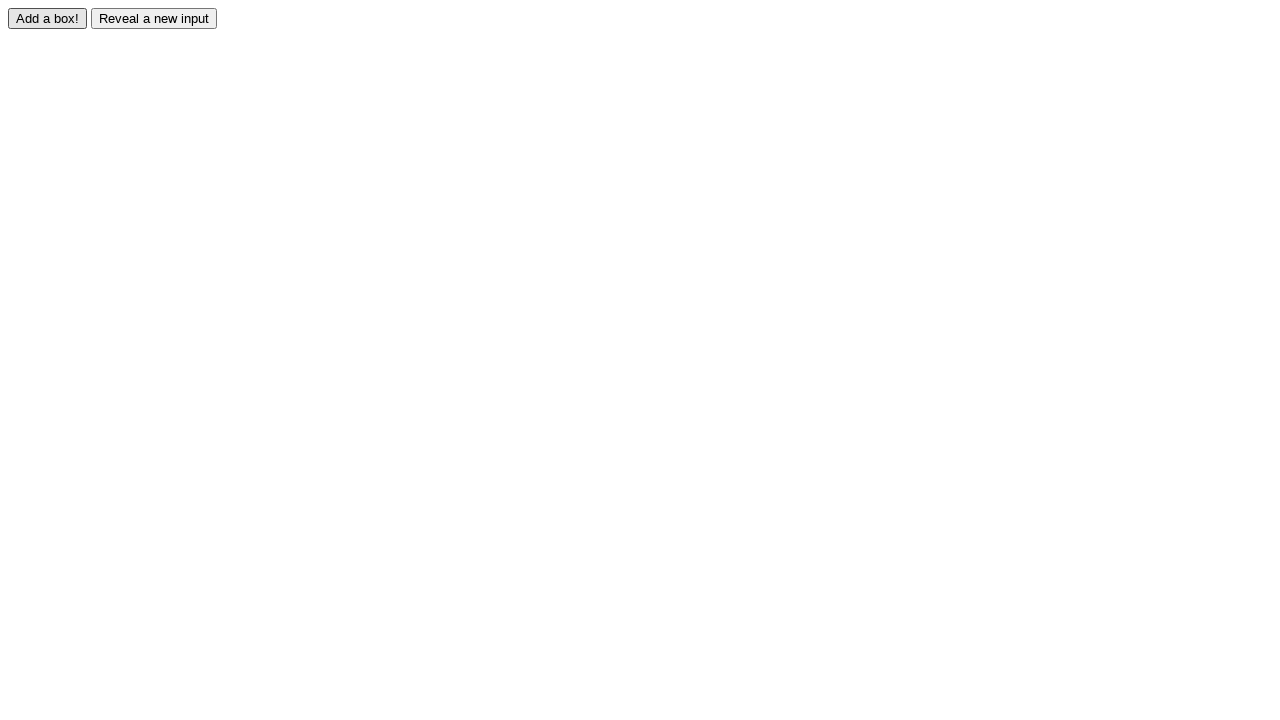

Failed to find dynamically added element #box0 without proper wait (expected failure)
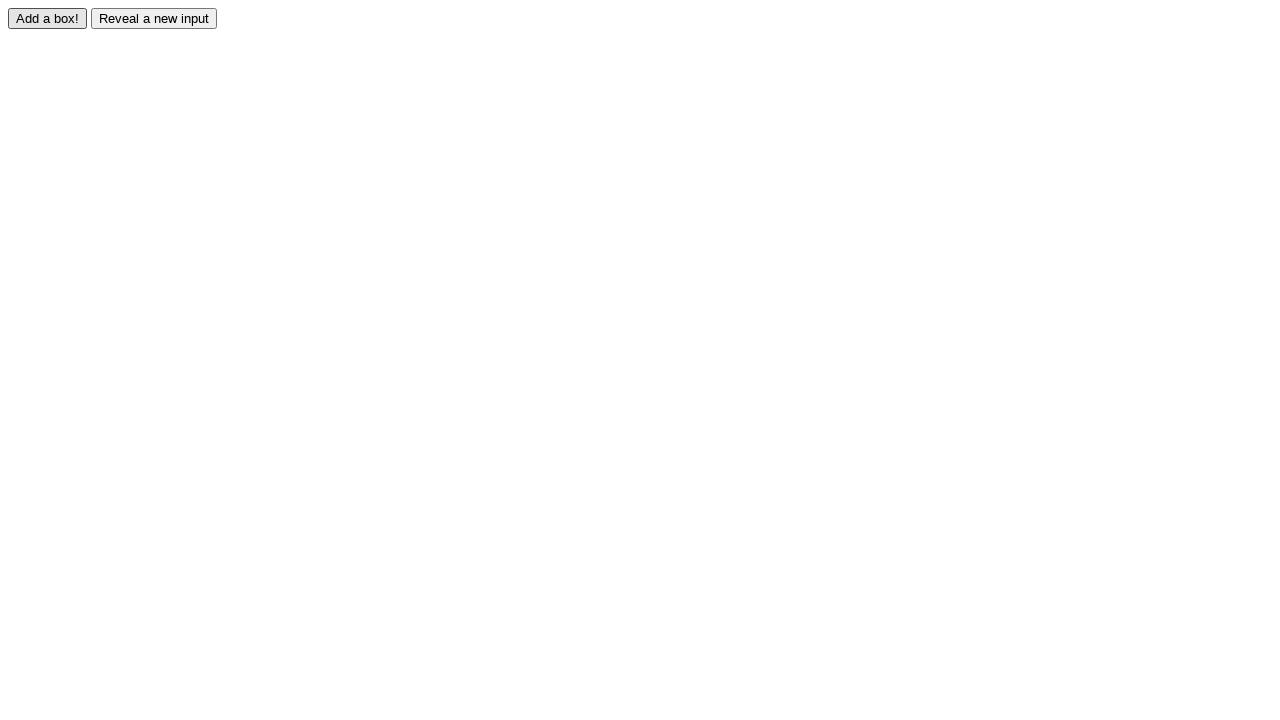

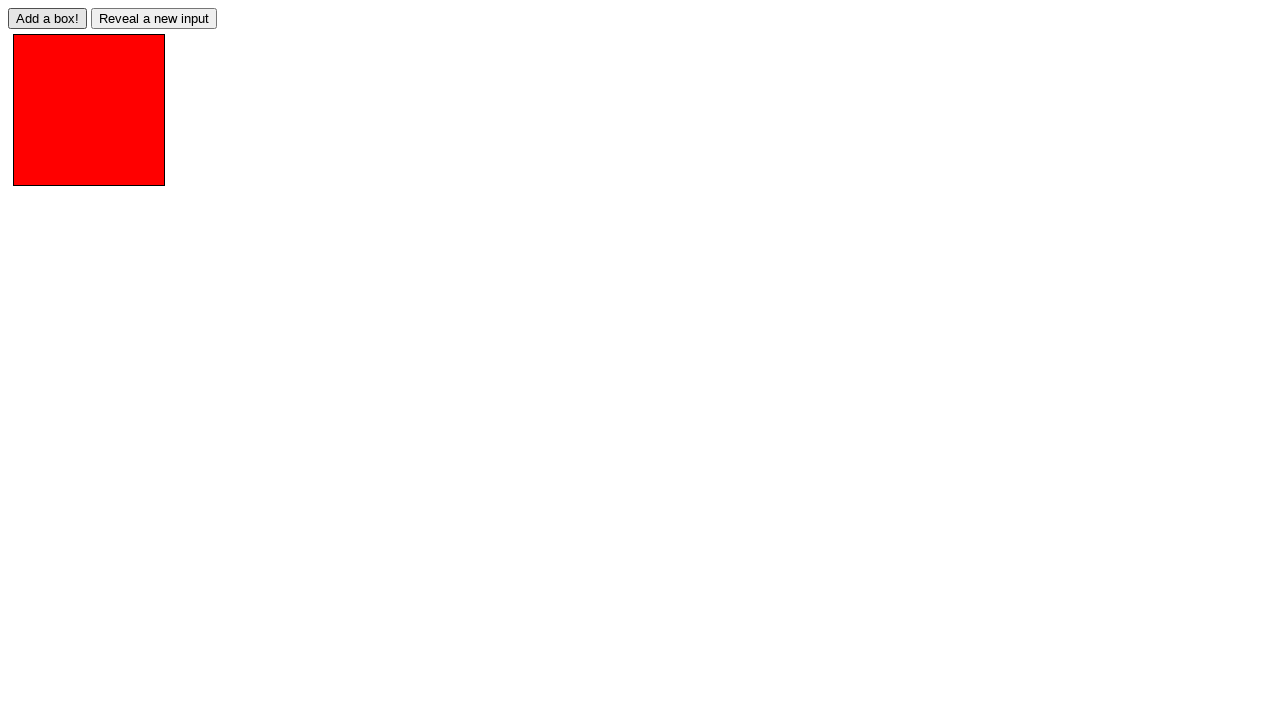